Tests the weather application search functionality by entering a city name and verifying weather information is retrieved

Starting URL: https://tenforben.github.io/FPL/vannilaWeatherApp/index.html

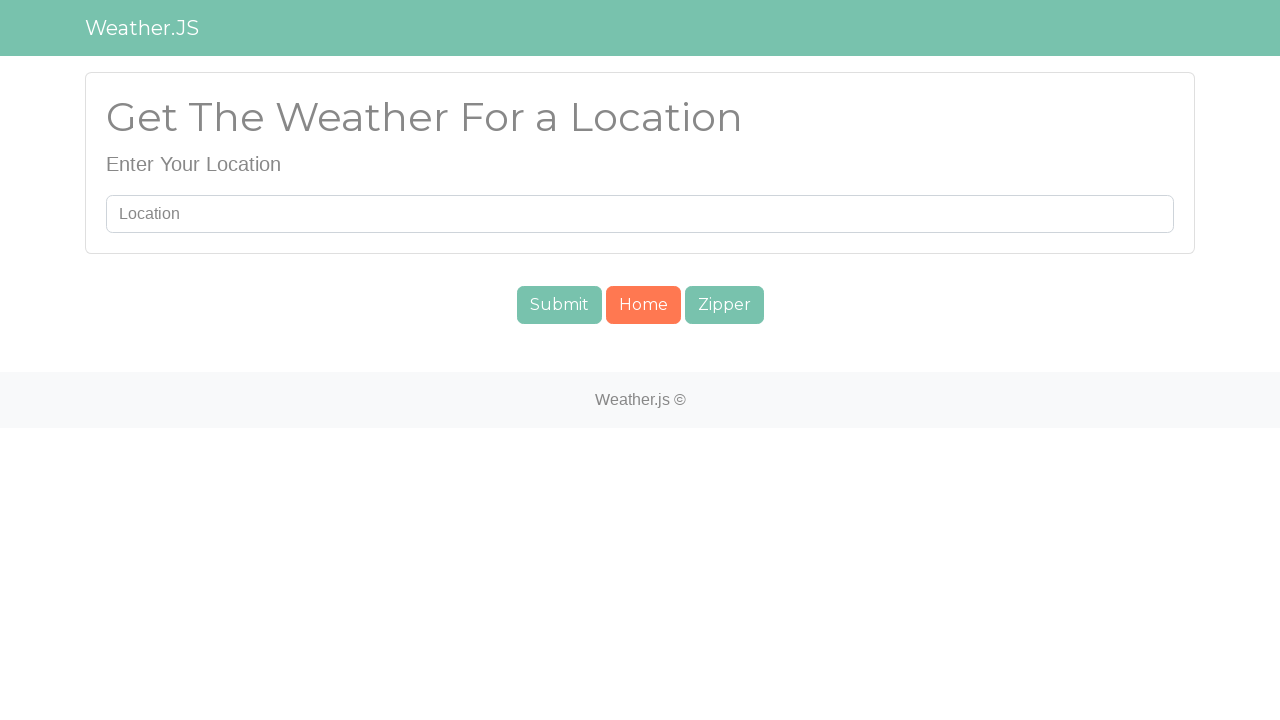

Entered 'Paris' in the search field on #searchUser
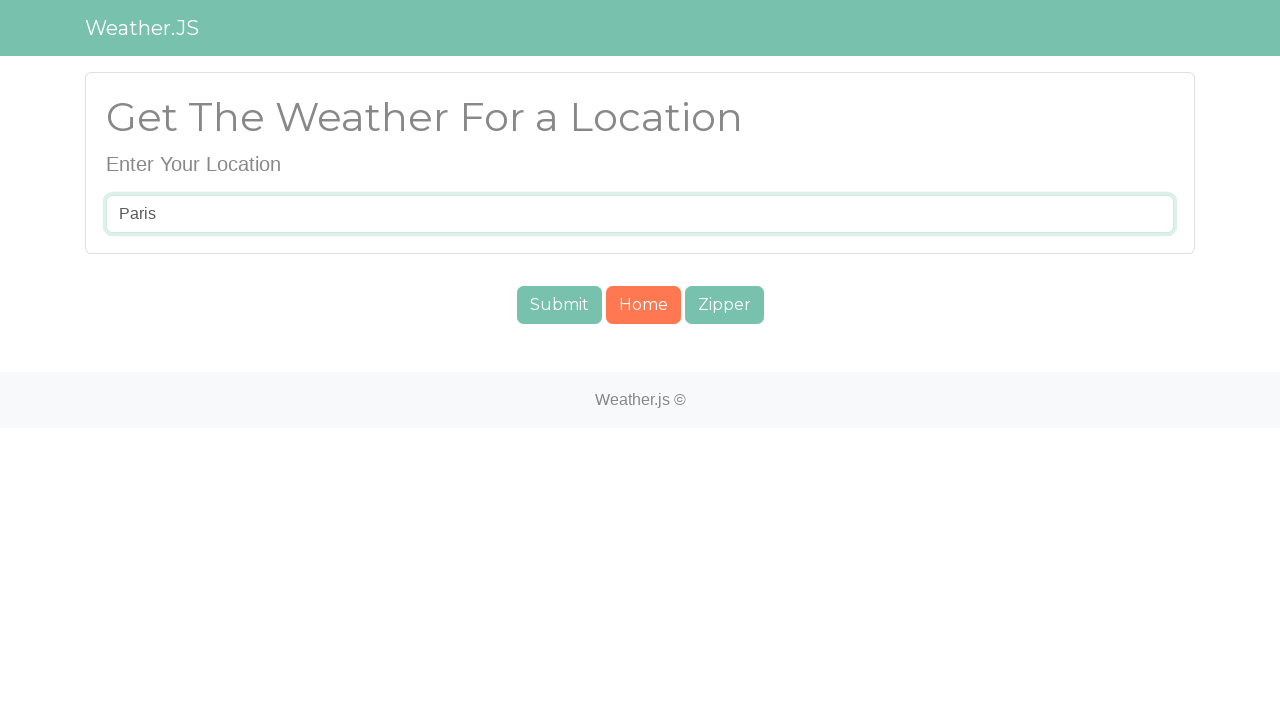

Clicked submit button to search for weather at (559, 305) on #submit
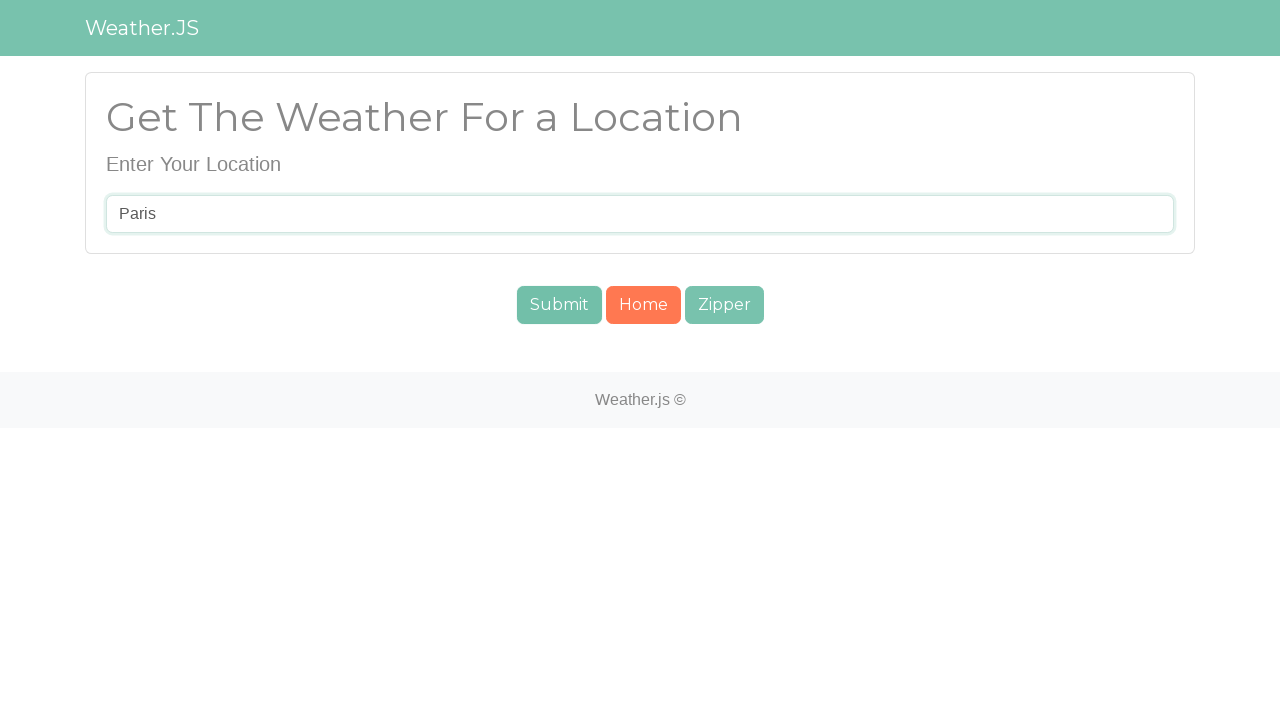

Waited 2 seconds for weather data to load
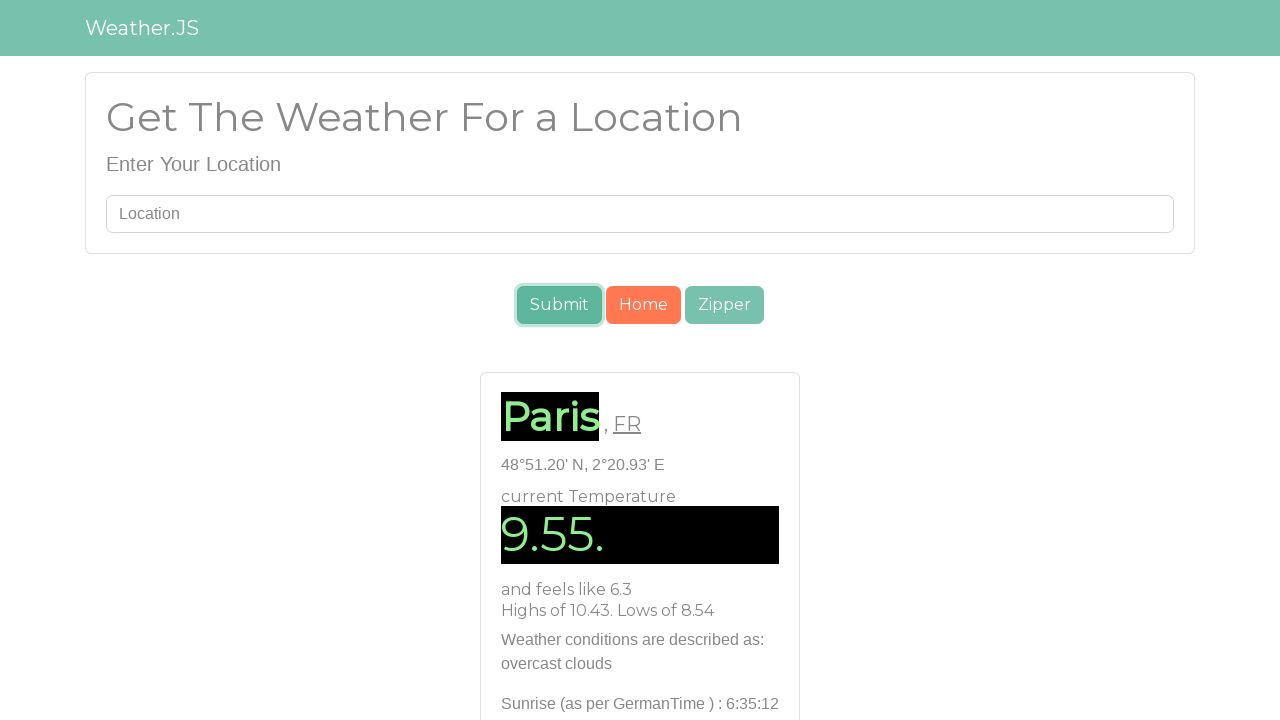

Verified temperature element is present
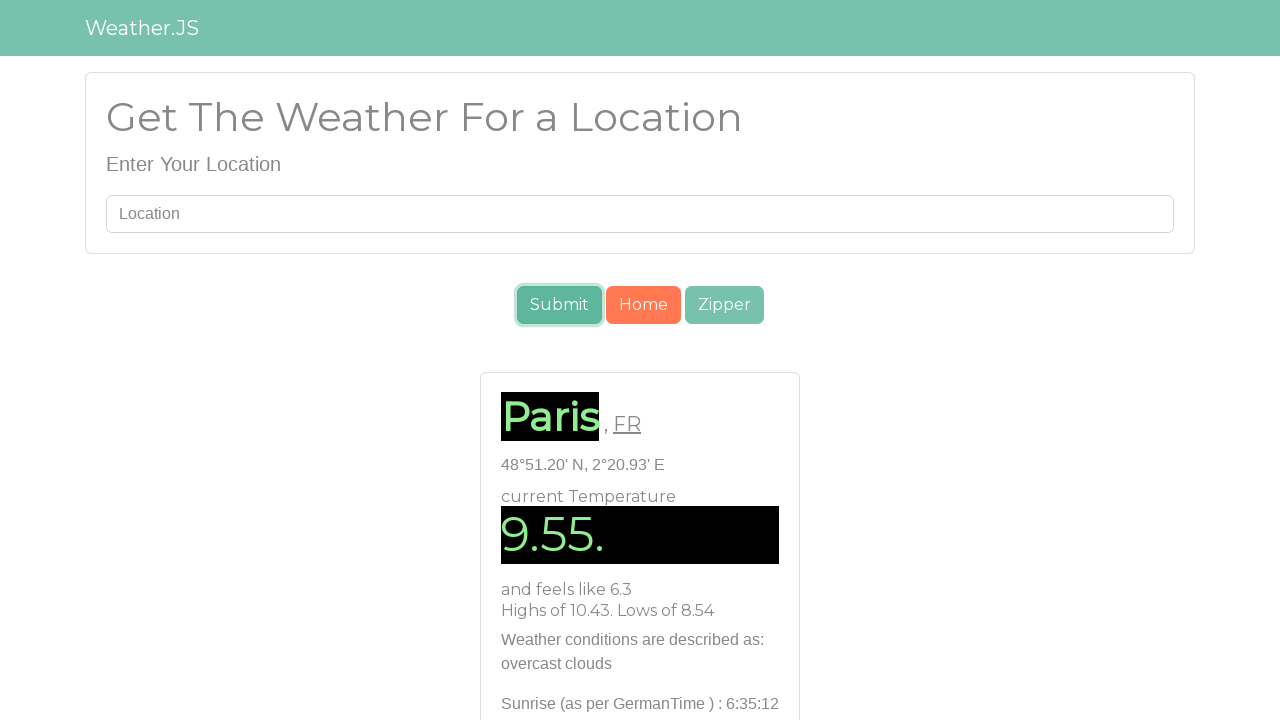

Verified weather condition element is present
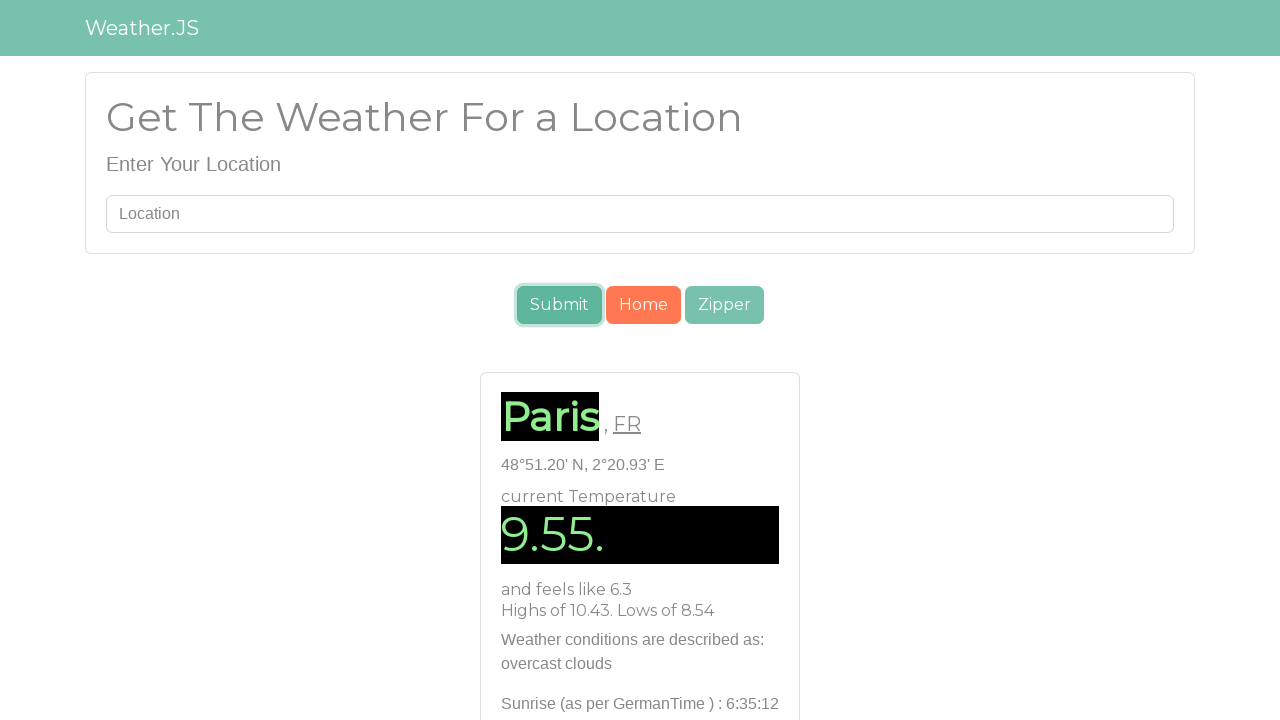

Verified country/location element is present
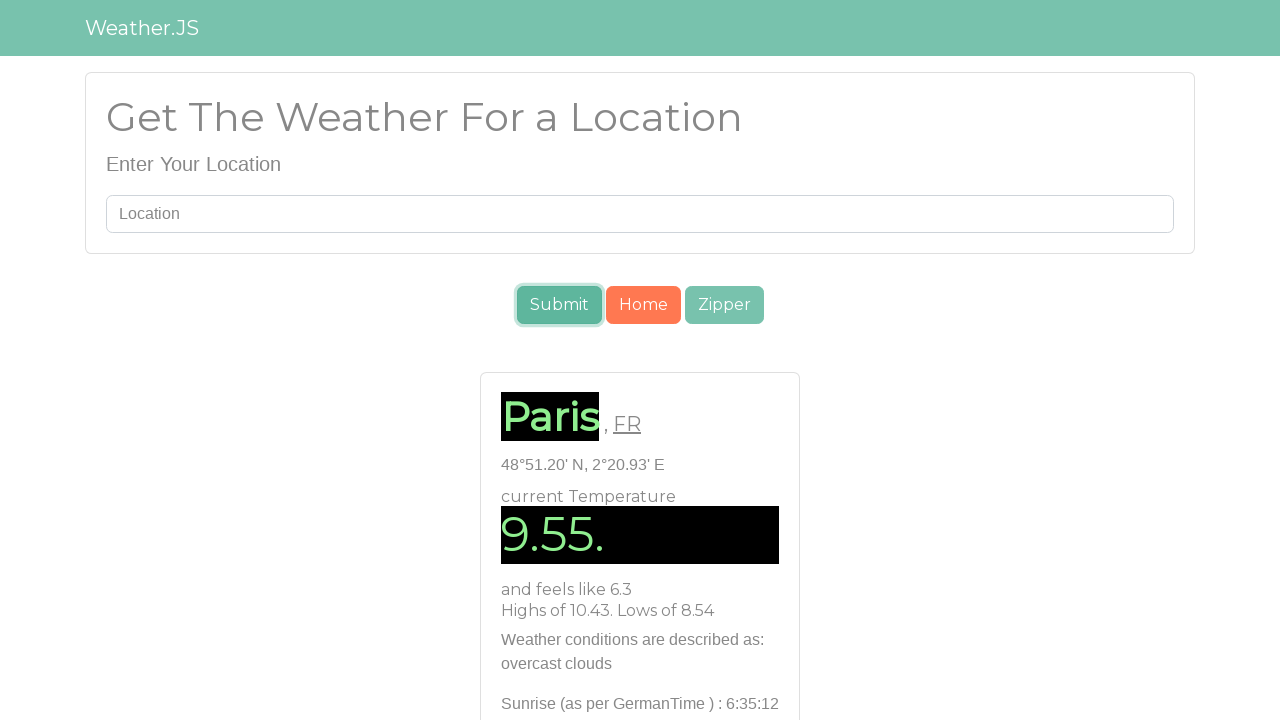

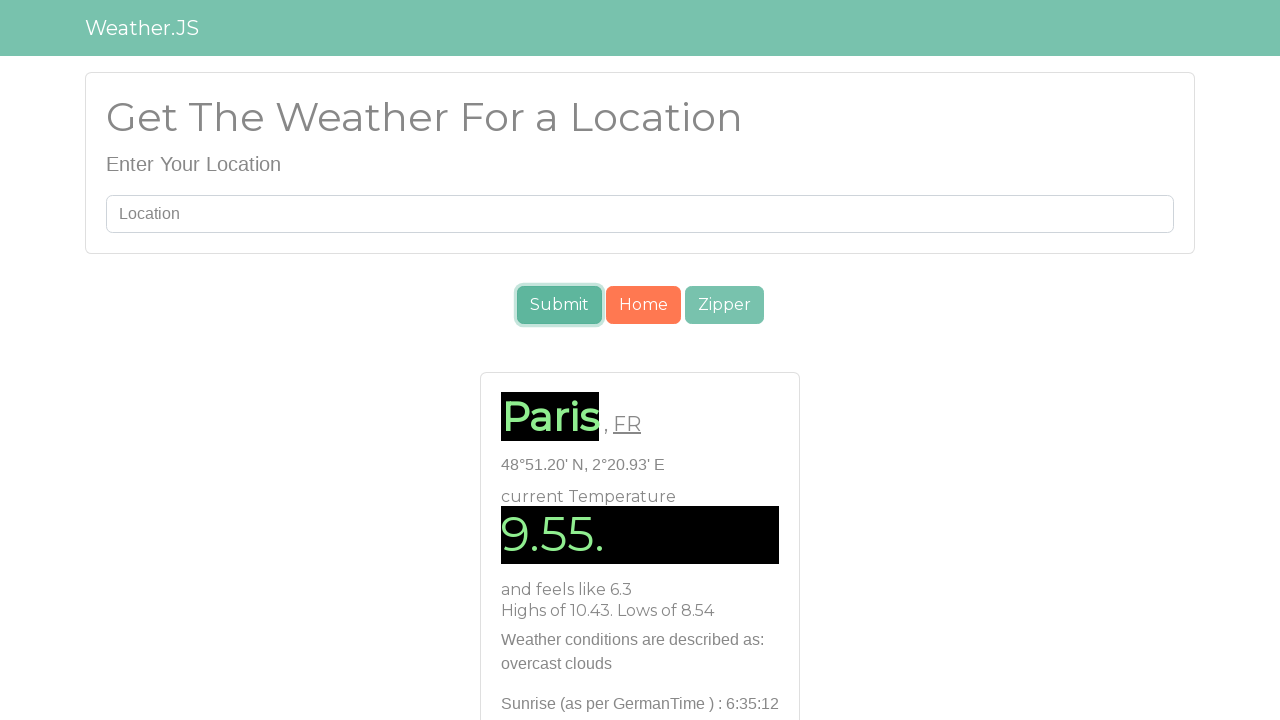